Tests JavaScript prompt dialog by clicking a button that triggers a prompt, entering text into the prompt input, accepting it, and verifying the entered text appears in the result message.

Starting URL: https://the-internet.herokuapp.com/javascript_alerts

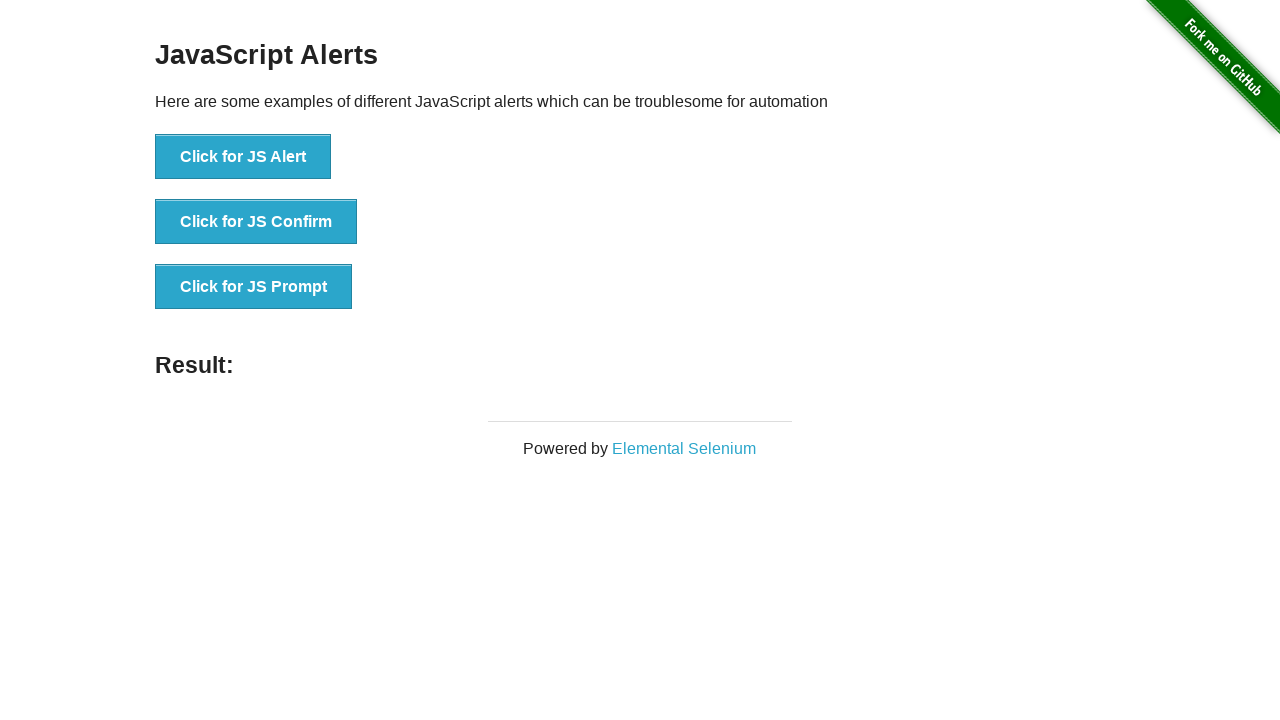

Set up dialog handler to accept prompt with text 'Marcus Thompson'
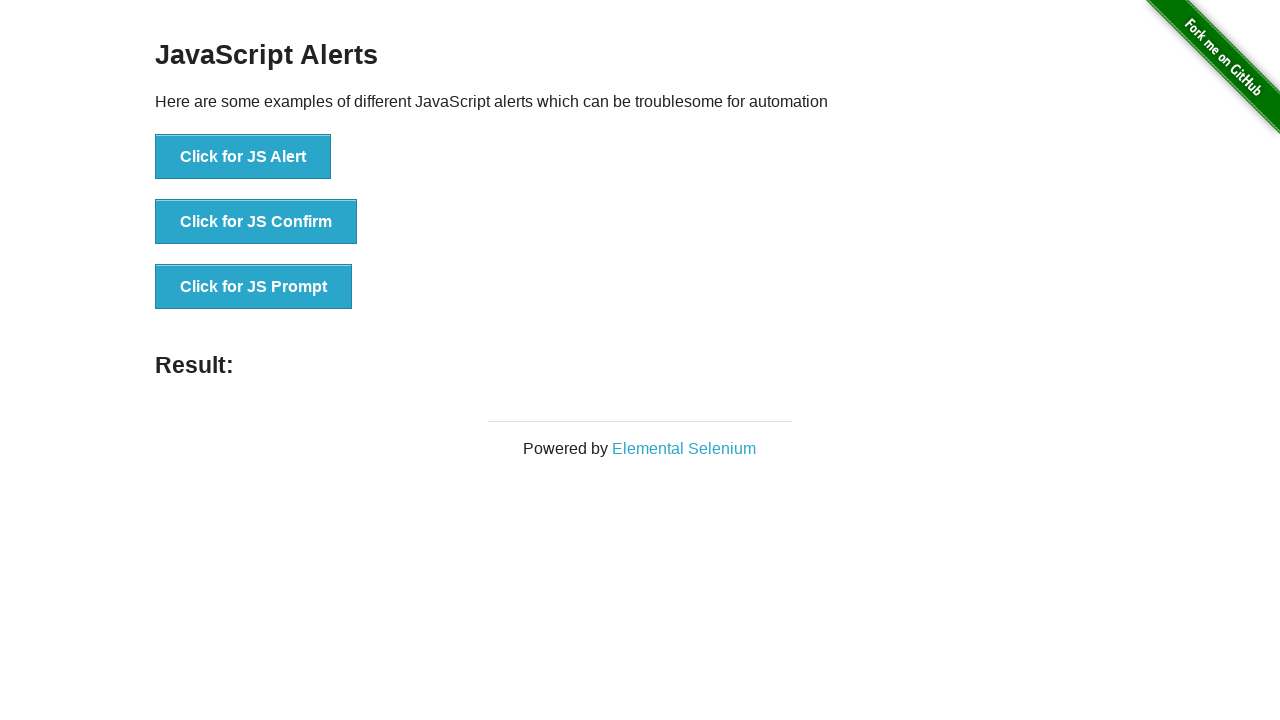

Clicked 'Click for JS Prompt' button to trigger prompt dialog at (254, 287) on xpath=//*[text()='Click for JS Prompt']
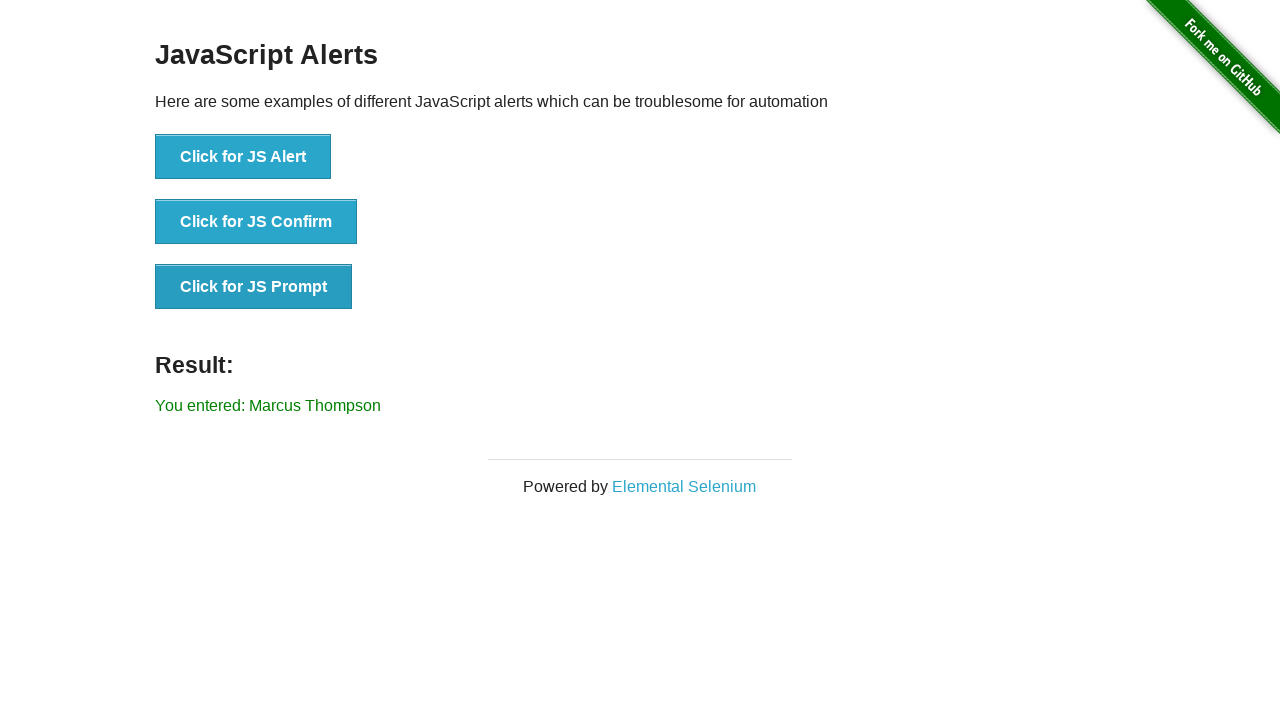

Result element loaded after prompt was accepted
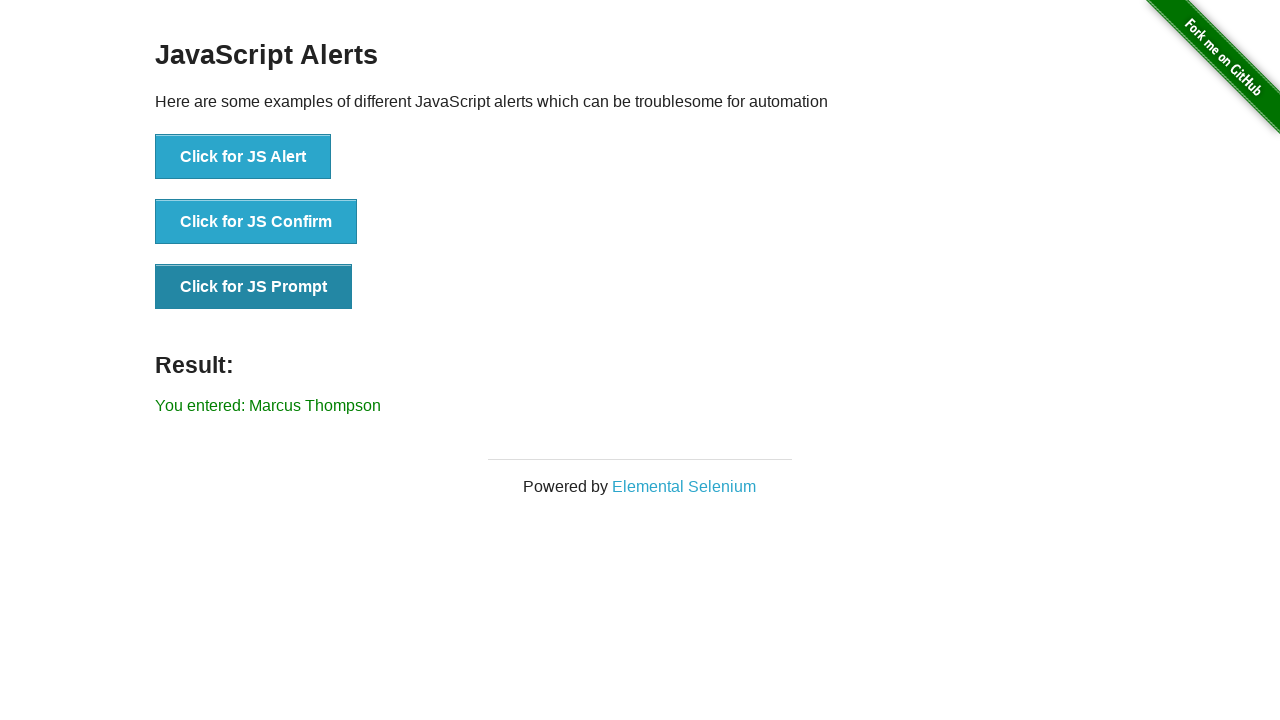

Verified that 'Marcus Thompson' appears in the result message
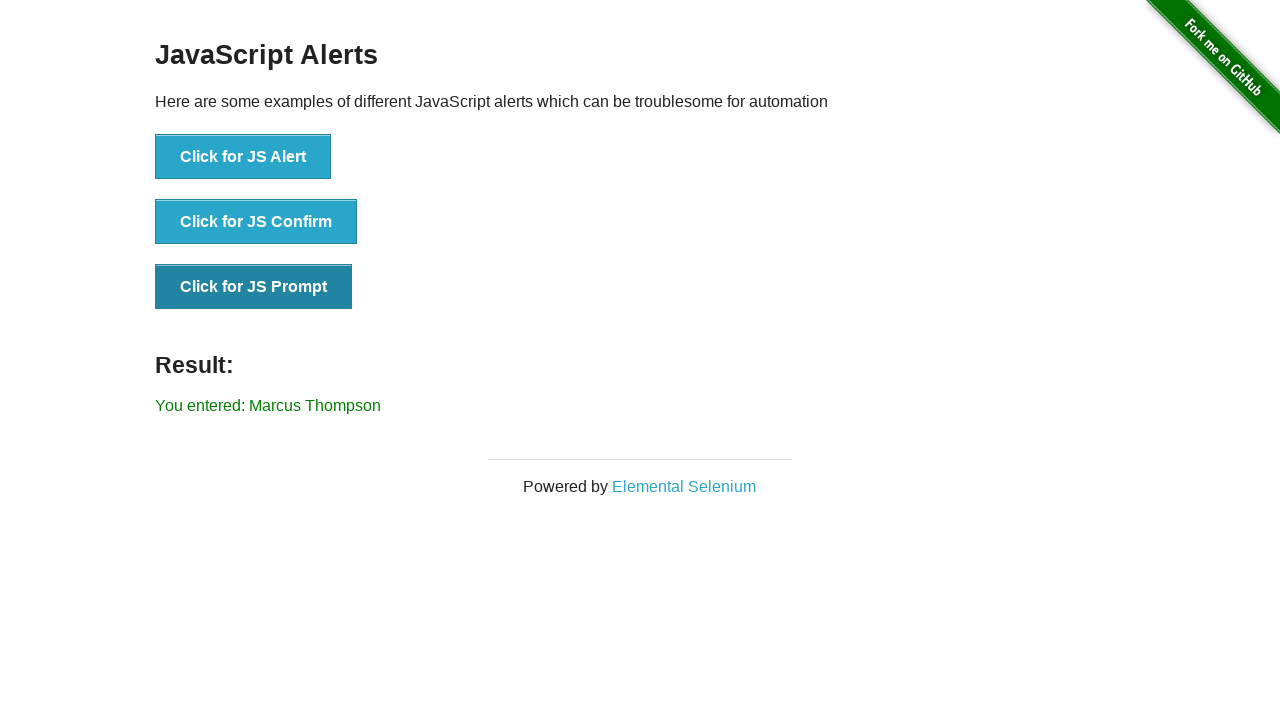

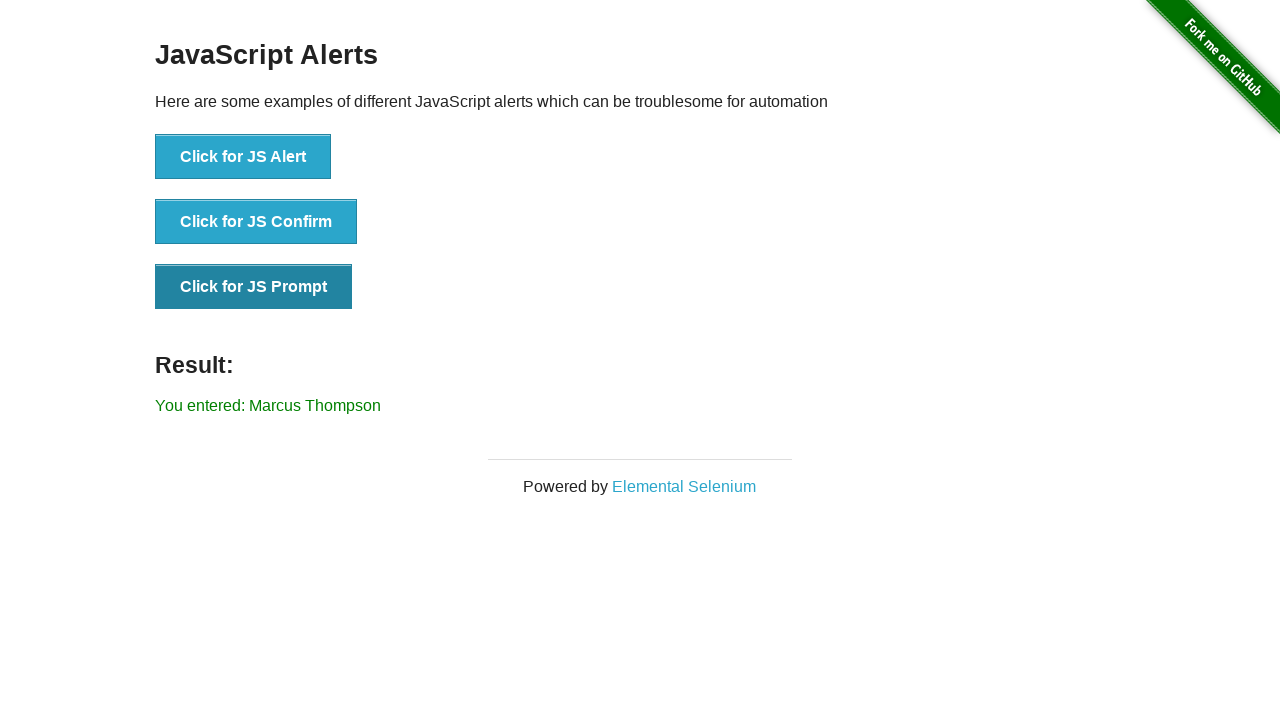